Tests clicking the 'Click Me' button and verifies the dynamic click message appears

Starting URL: https://demoqa.com/elements

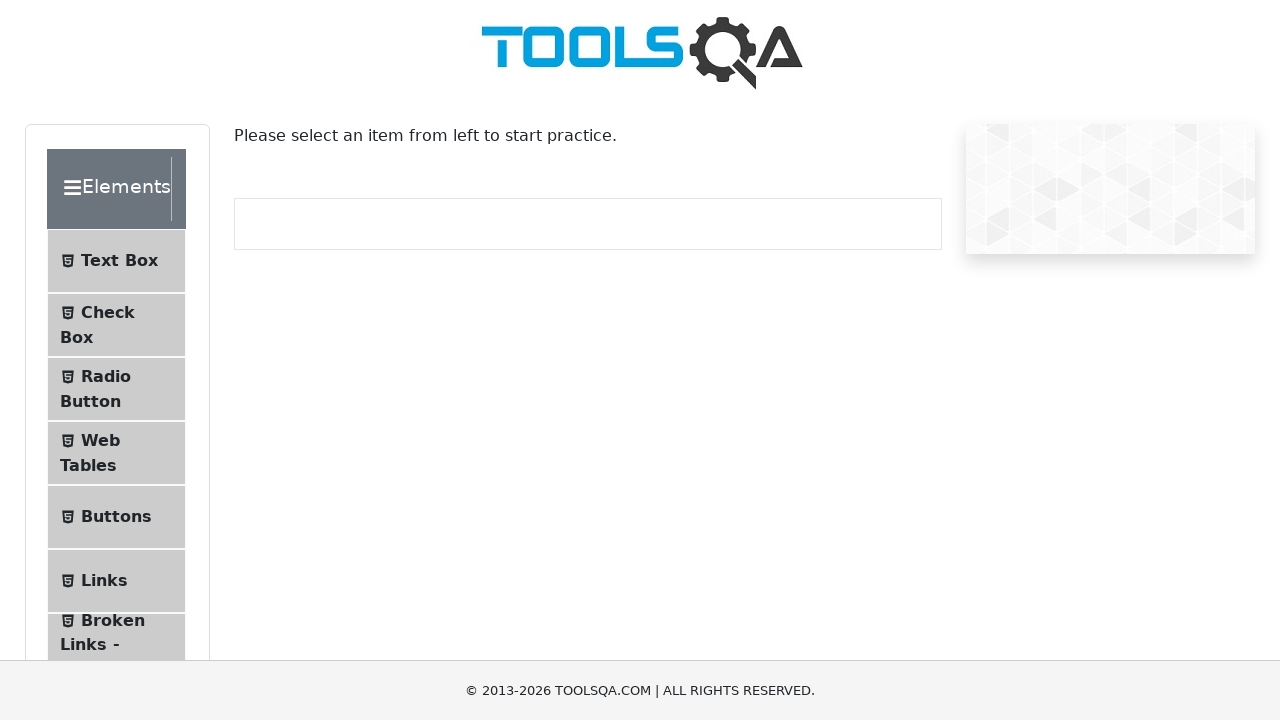

Clicked on Buttons menu item at (116, 517) on li >> internal:has-text="Buttons"i
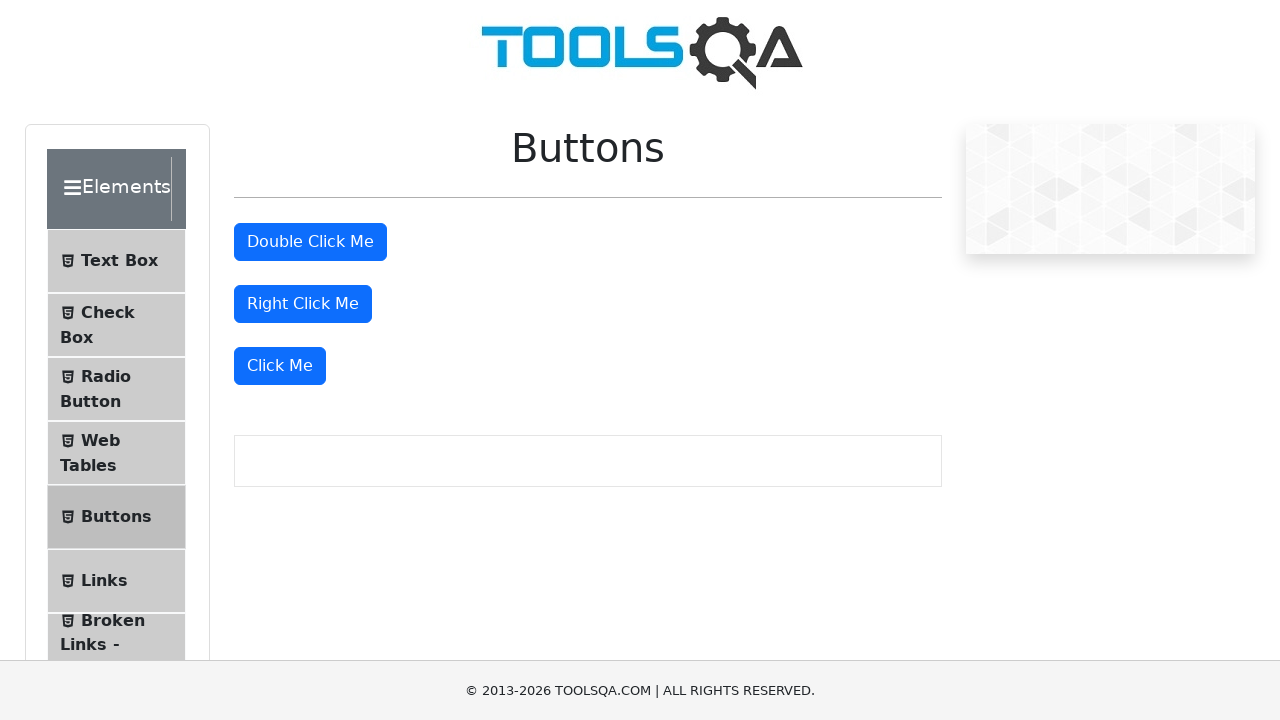

Located 'Click Me' button element
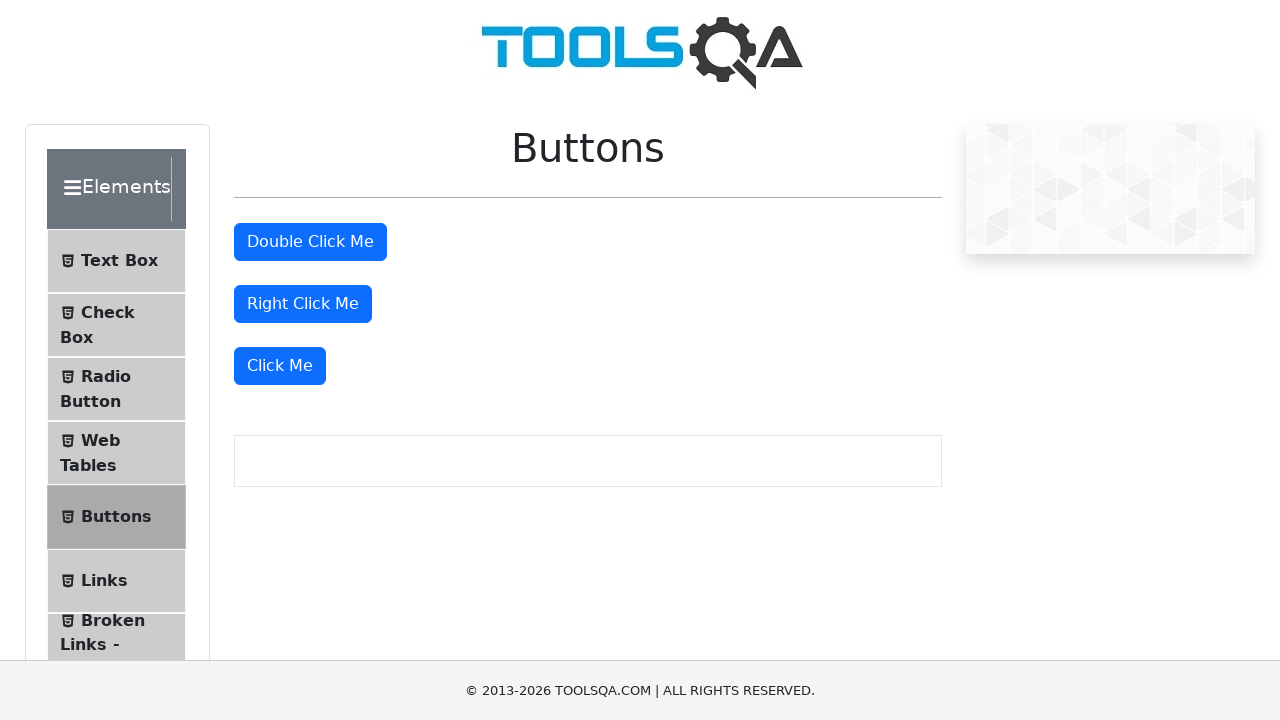

Right-clicked 'Click Me' button at (280, 366) on internal:role=button[name="Click Me"s]
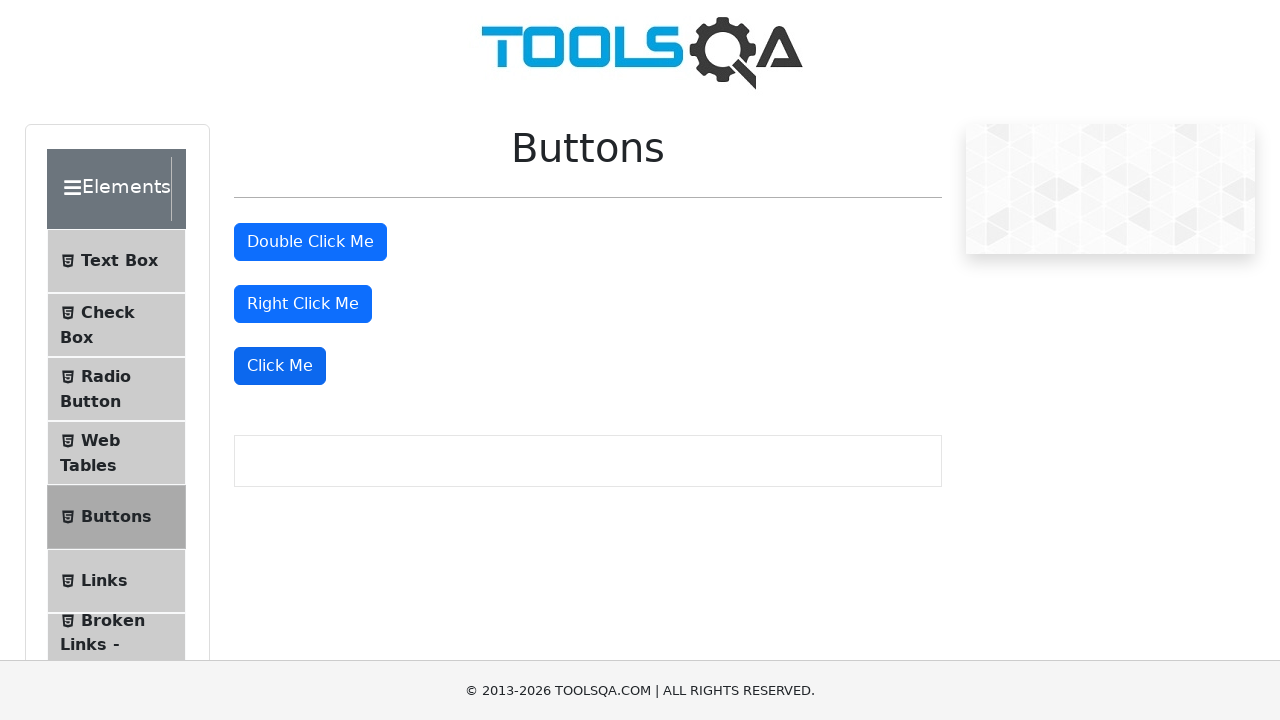

Left-clicked 'Click Me' button at (280, 366) on internal:role=button[name="Click Me"s]
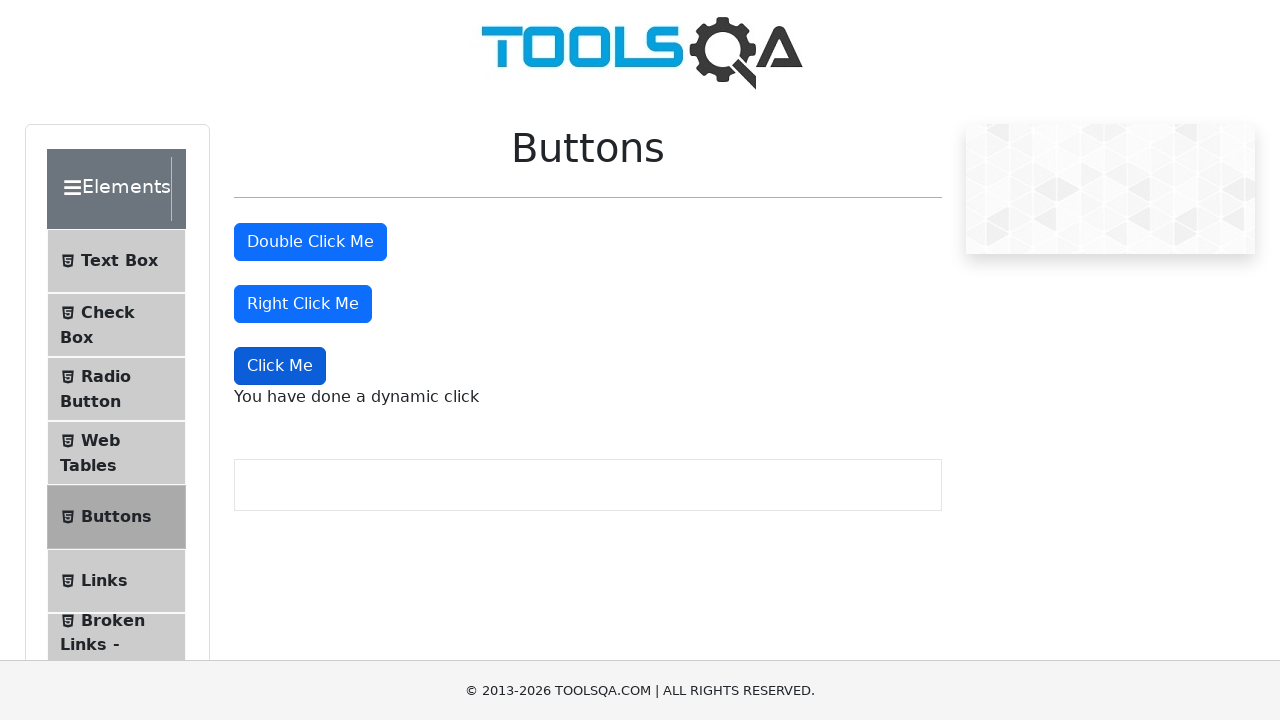

Dynamic click success message appeared
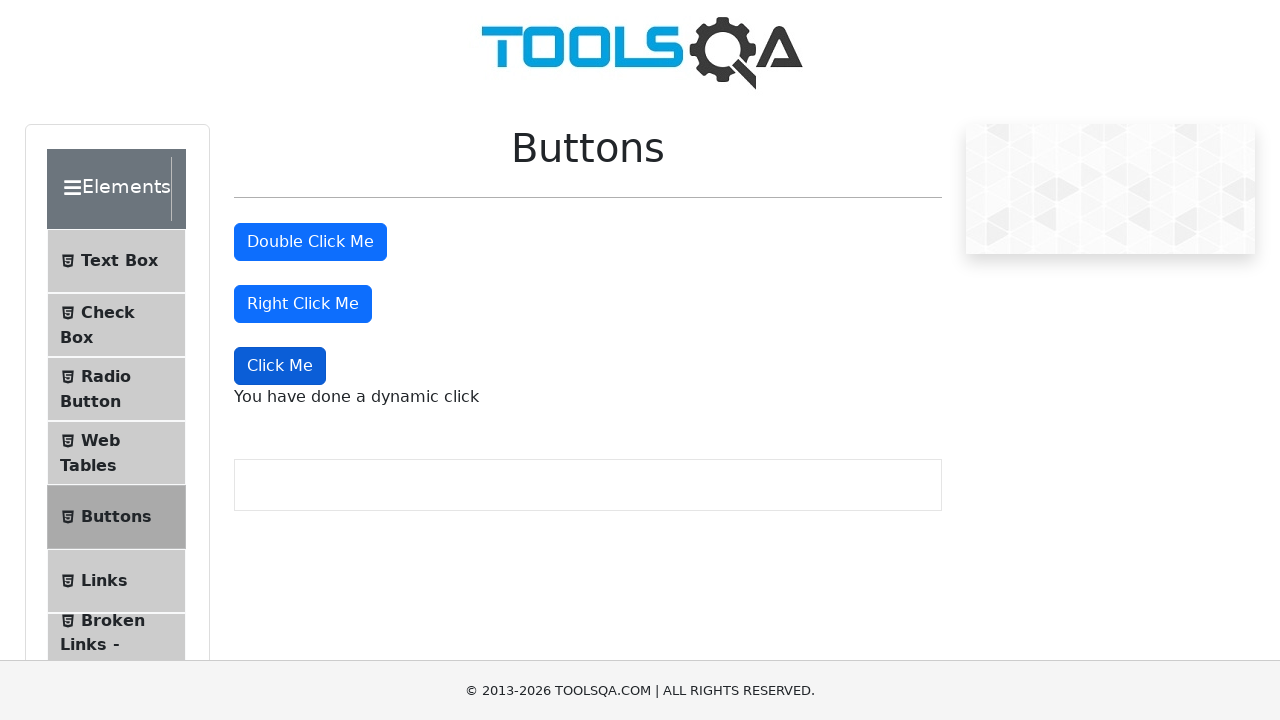

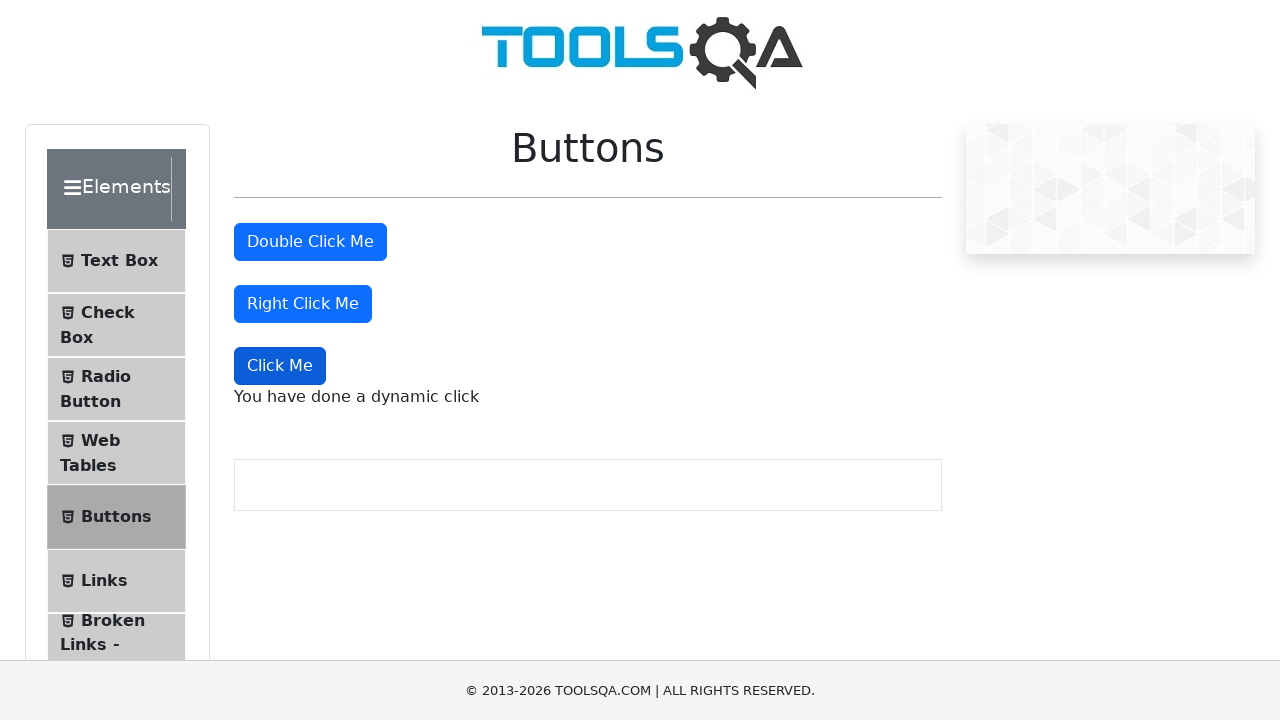